Tests the TodoMVC demo application by adding three todo items, navigating between Active/Completed/All views, toggling all items as complete, unchecking them, and then deleting all items one by one.

Starting URL: https://demo.playwright.dev/todomvc/#/

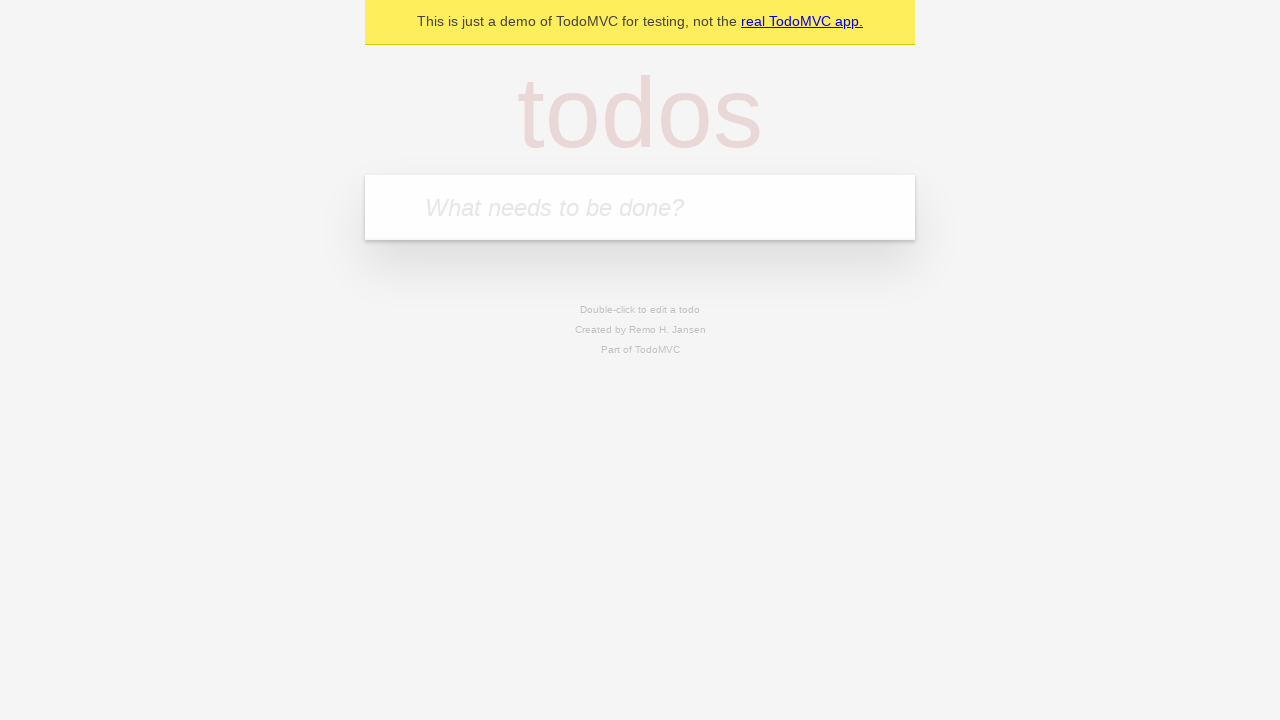

Header element loaded
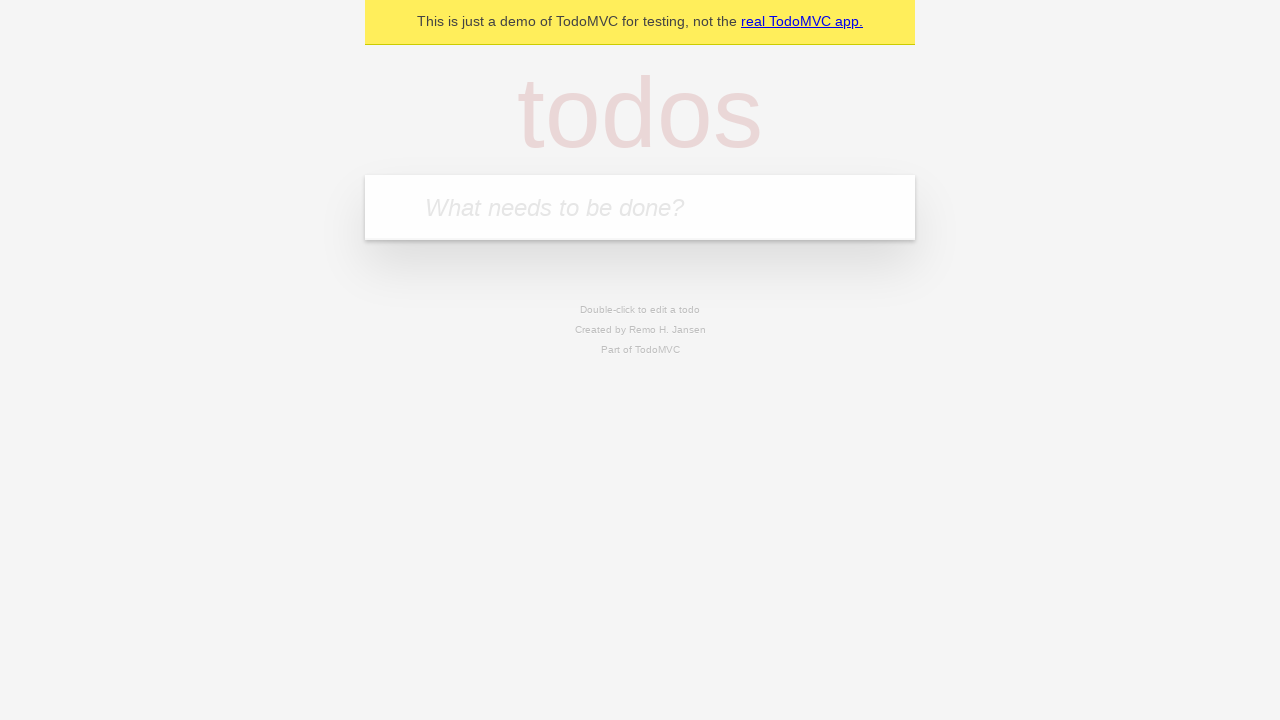

New todo input field loaded
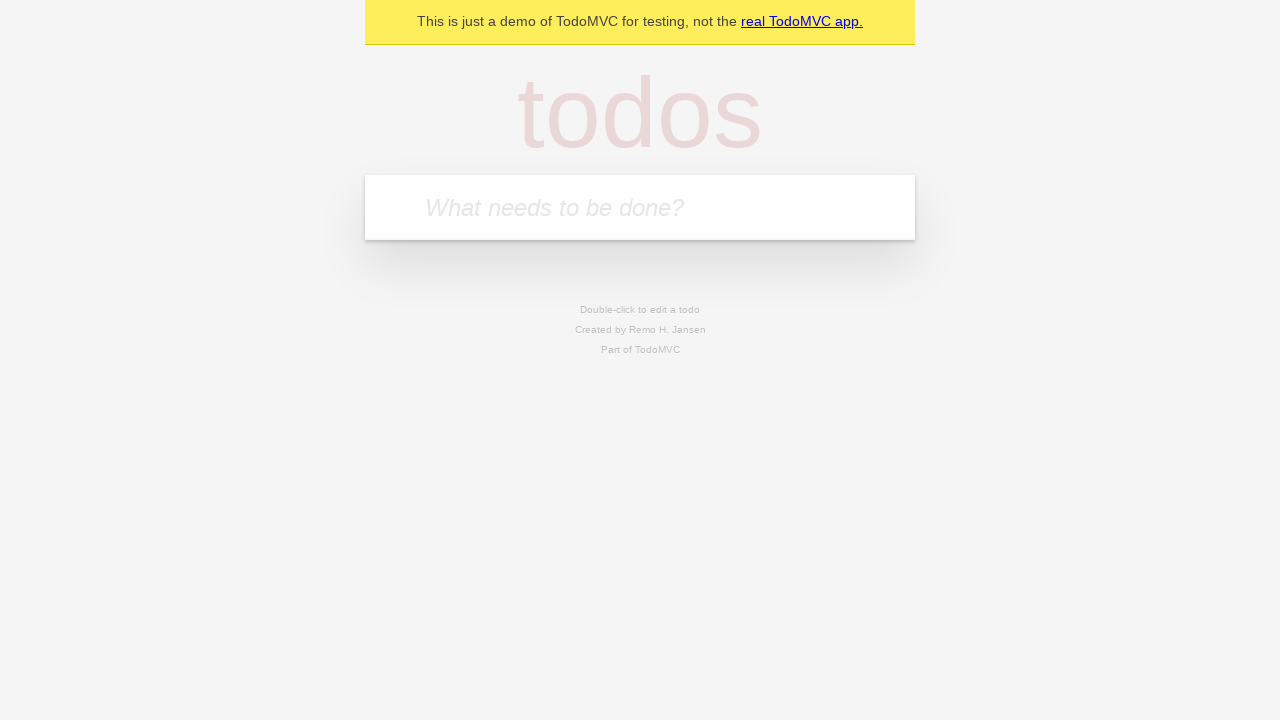

Filled new todo input with 'input1' on .new-todo
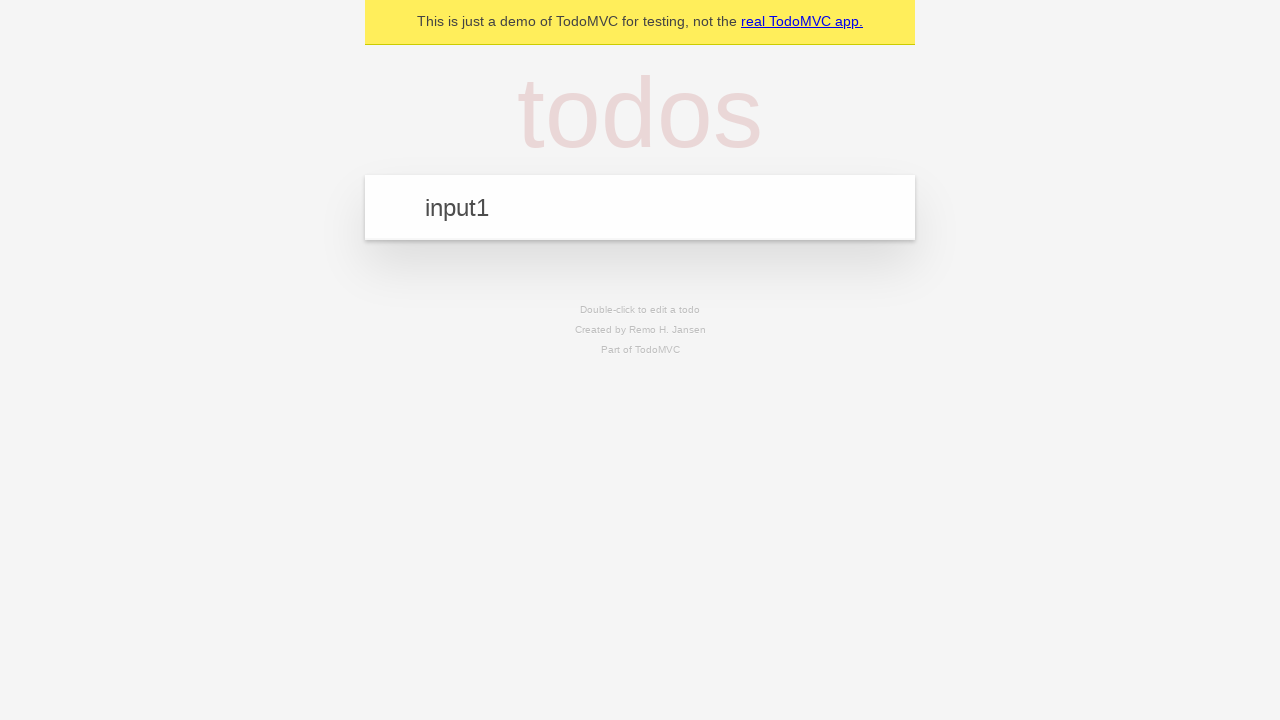

Pressed Enter to add todo item 'input1'
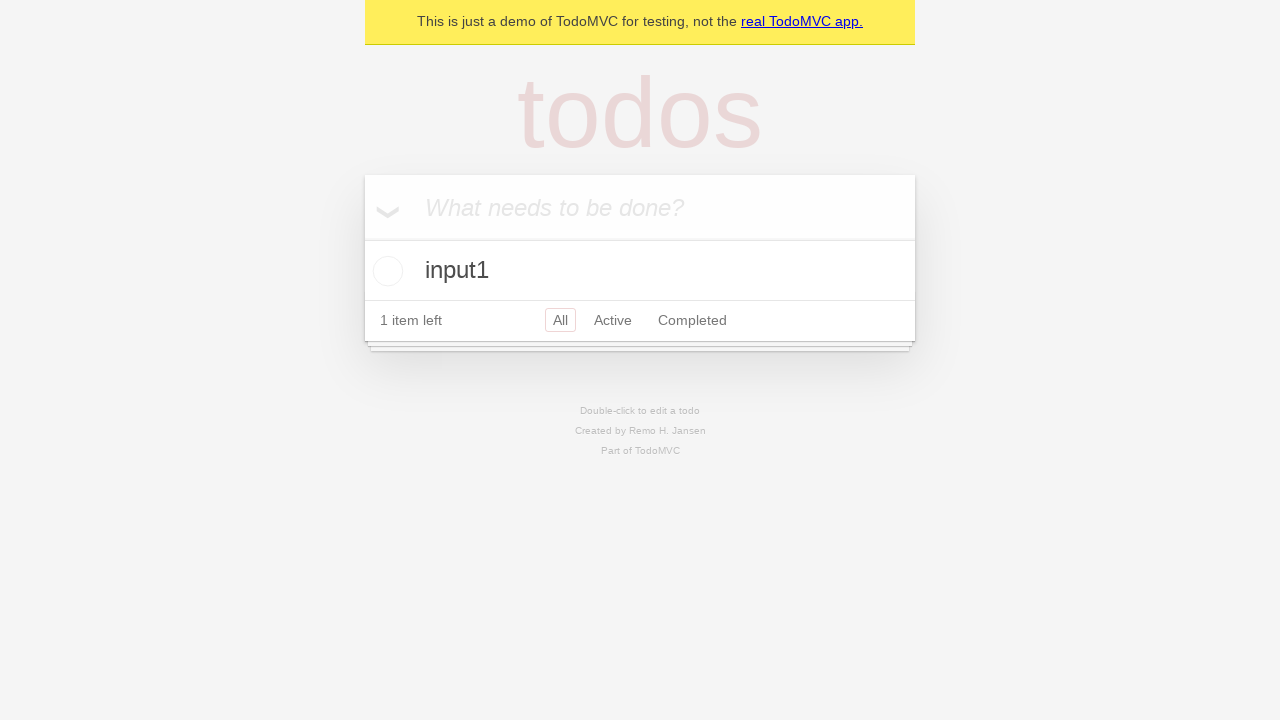

Filled new todo input with 'input2' on .new-todo
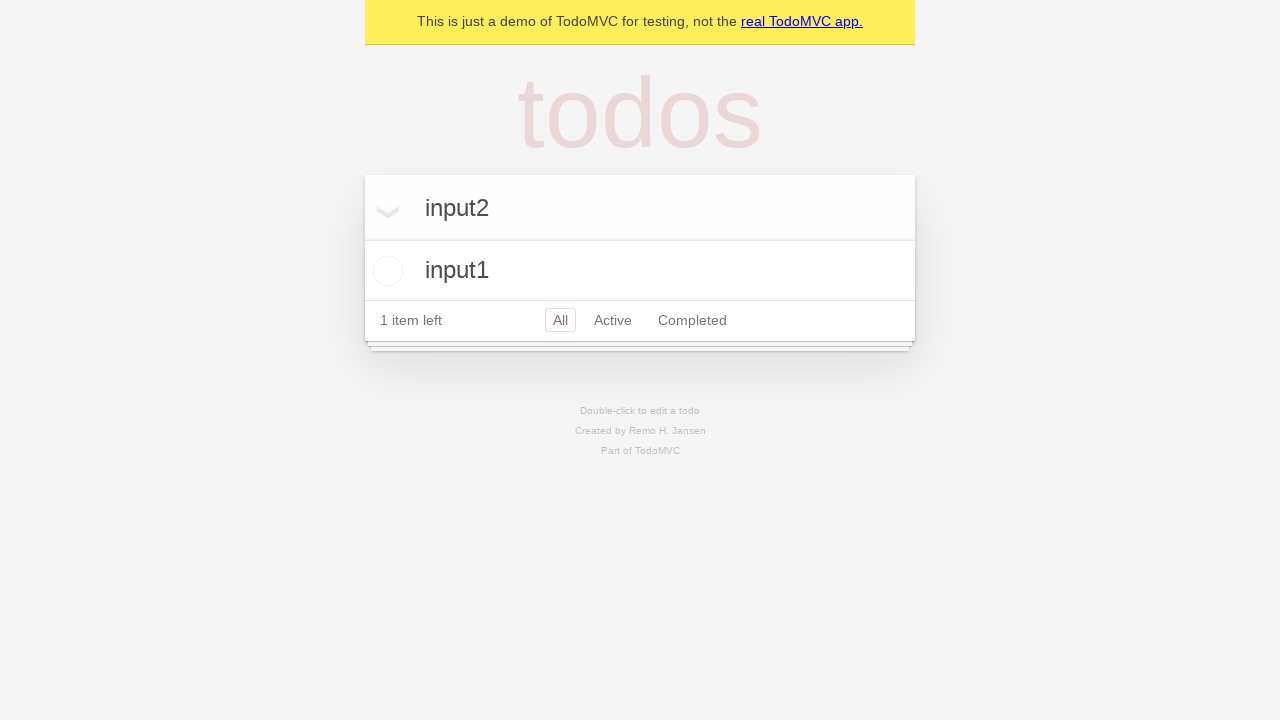

Pressed Enter to add todo item 'input2'
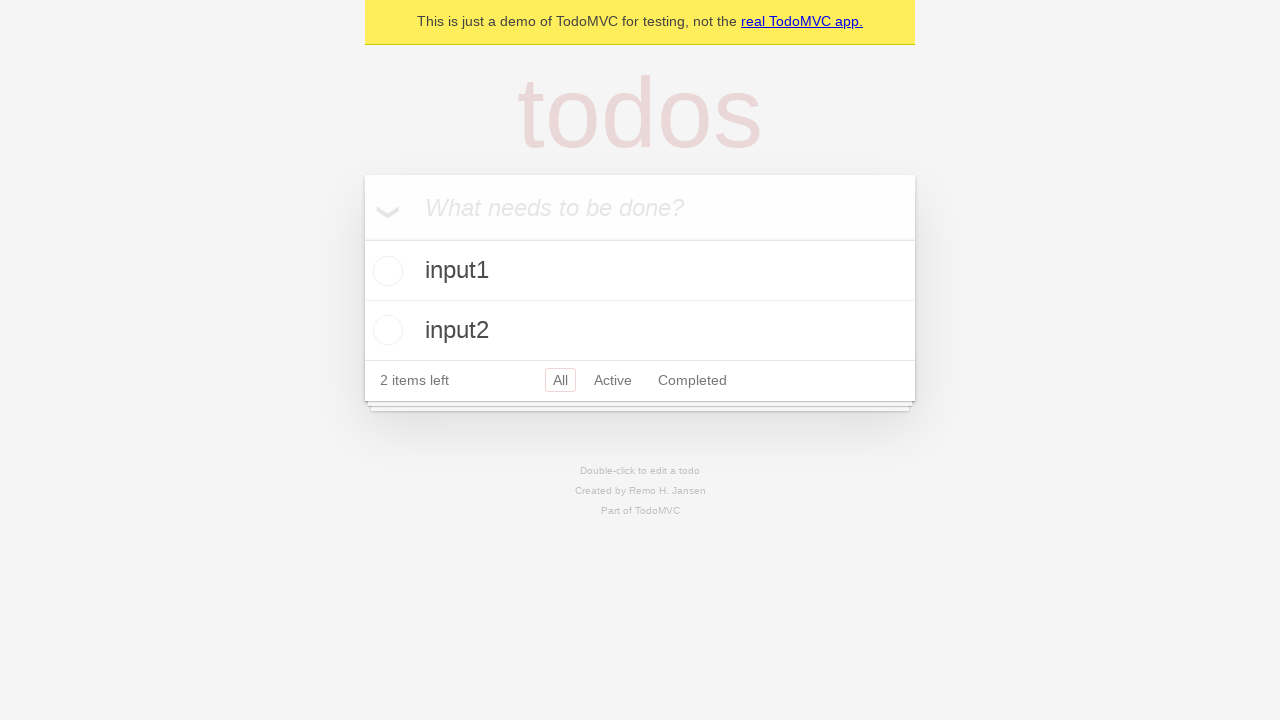

Filled new todo input with 'input3' on .new-todo
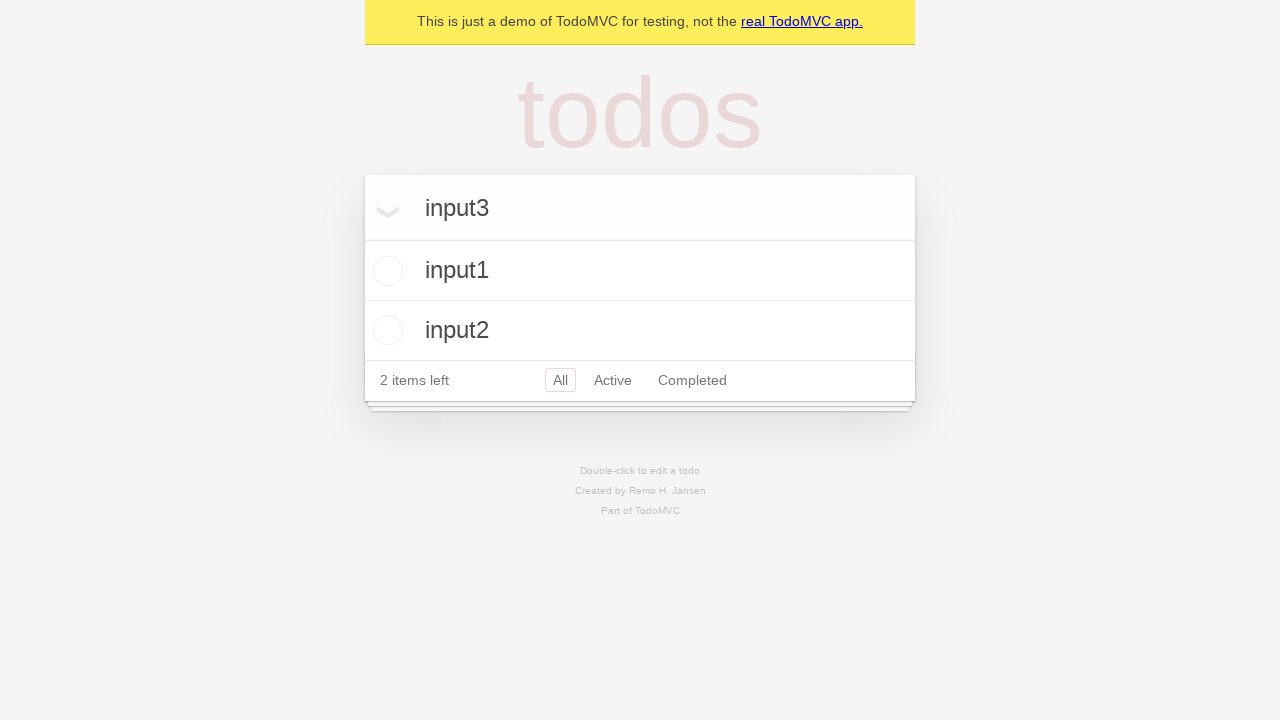

Pressed Enter to add todo item 'input3'
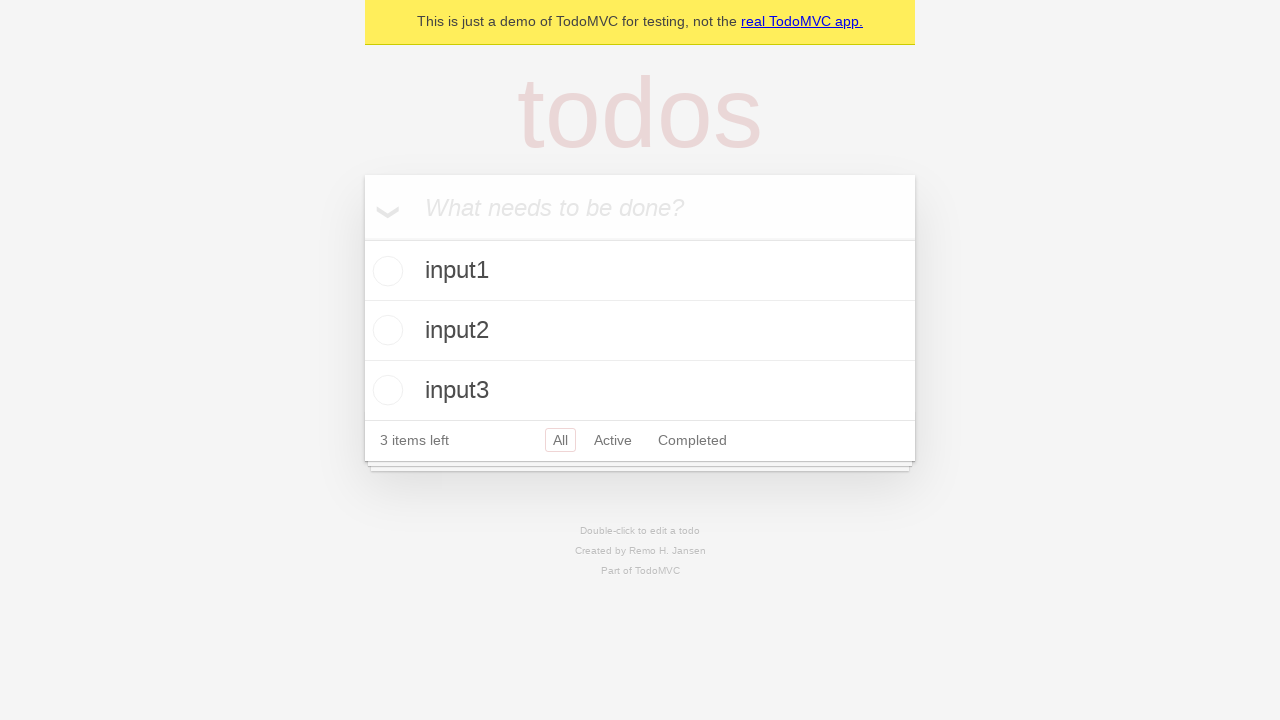

Todo list loaded with added items
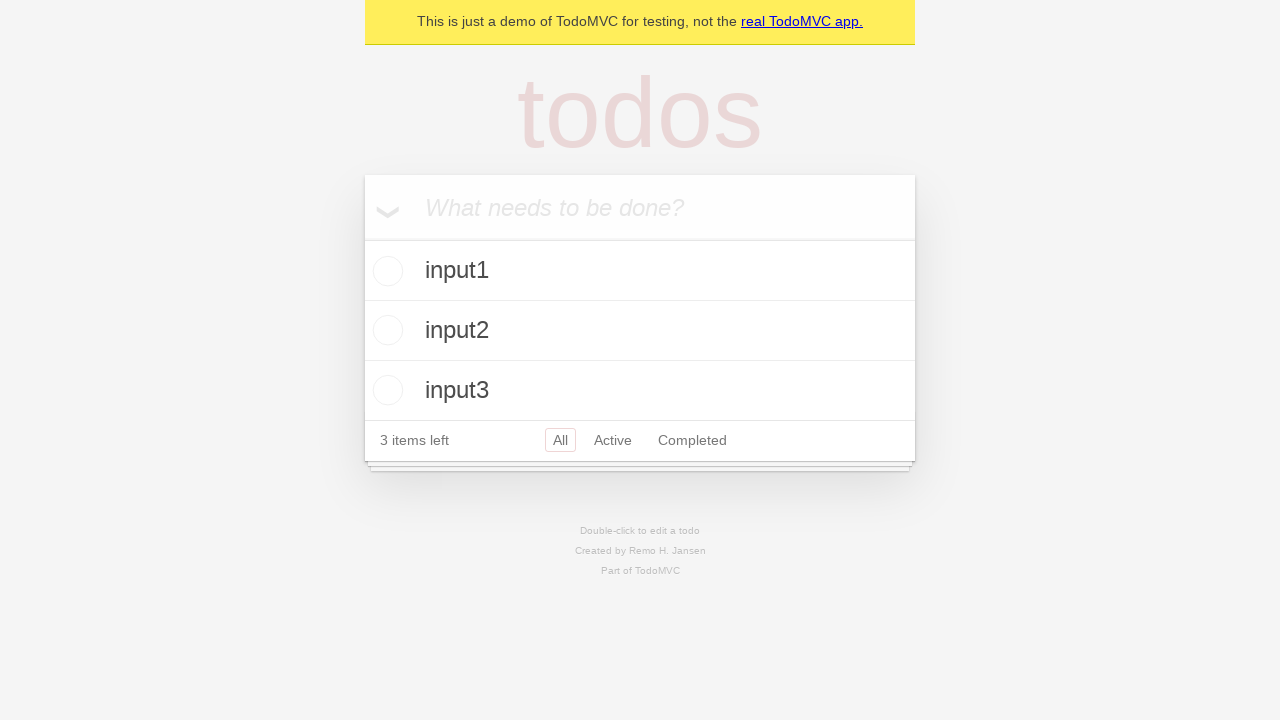

Clicked on Active filter at (613, 440) on xpath=//a[@href='#/active']
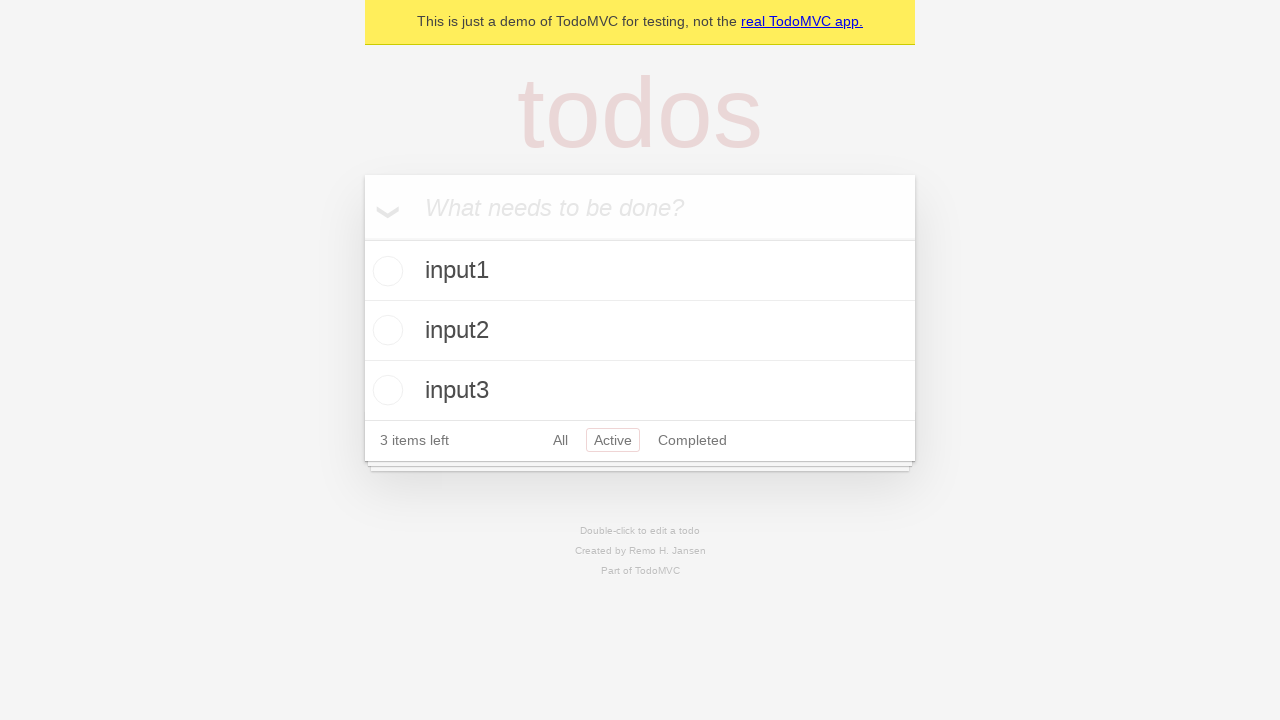

Toggled all items as complete at (382, 206) on [for='toggle-all']
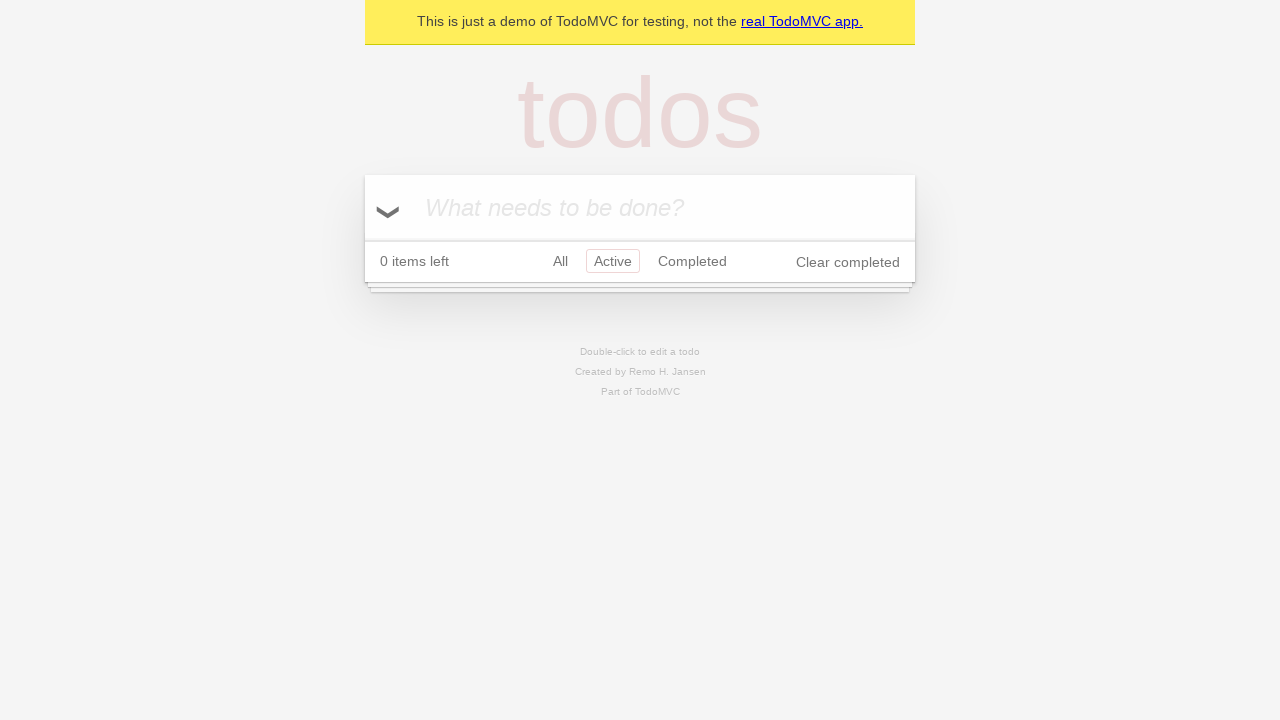

Clicked on Completed filter at (692, 261) on xpath=//a[@href='#/completed']
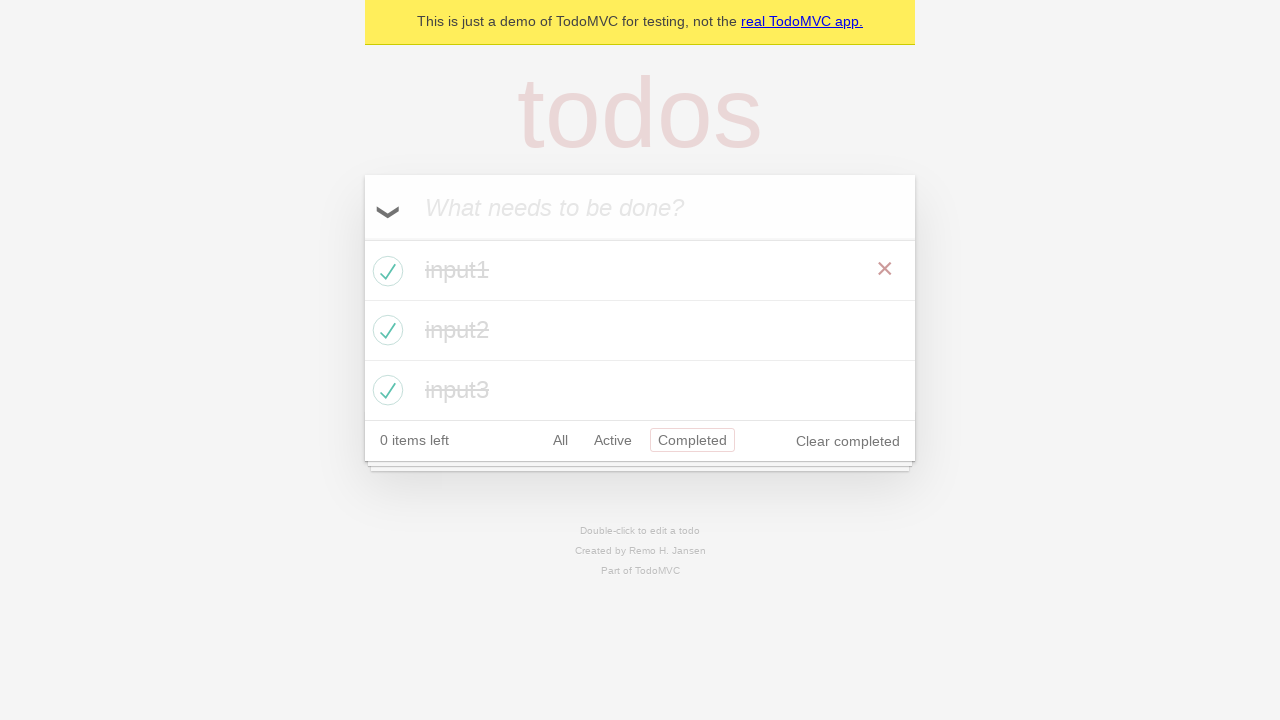

Clicked on All filter at (560, 440) on xpath=//a[contains(text(), 'All')]
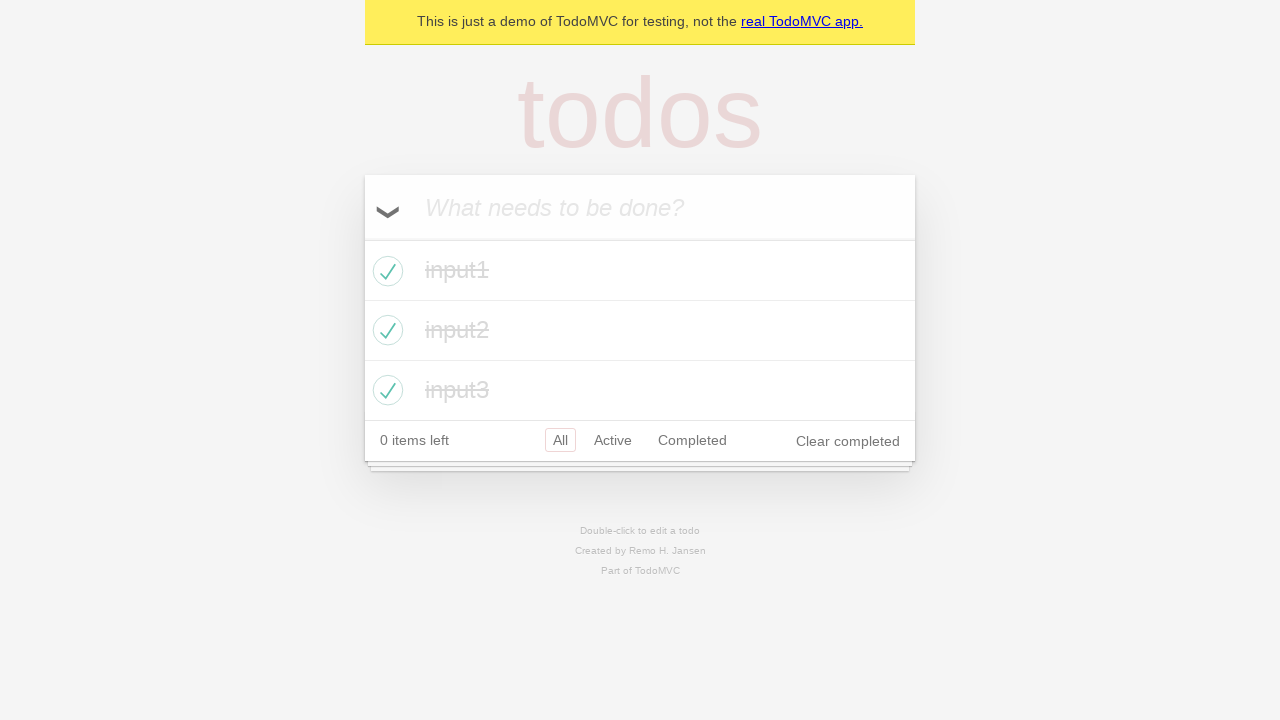

Located 3 todo items
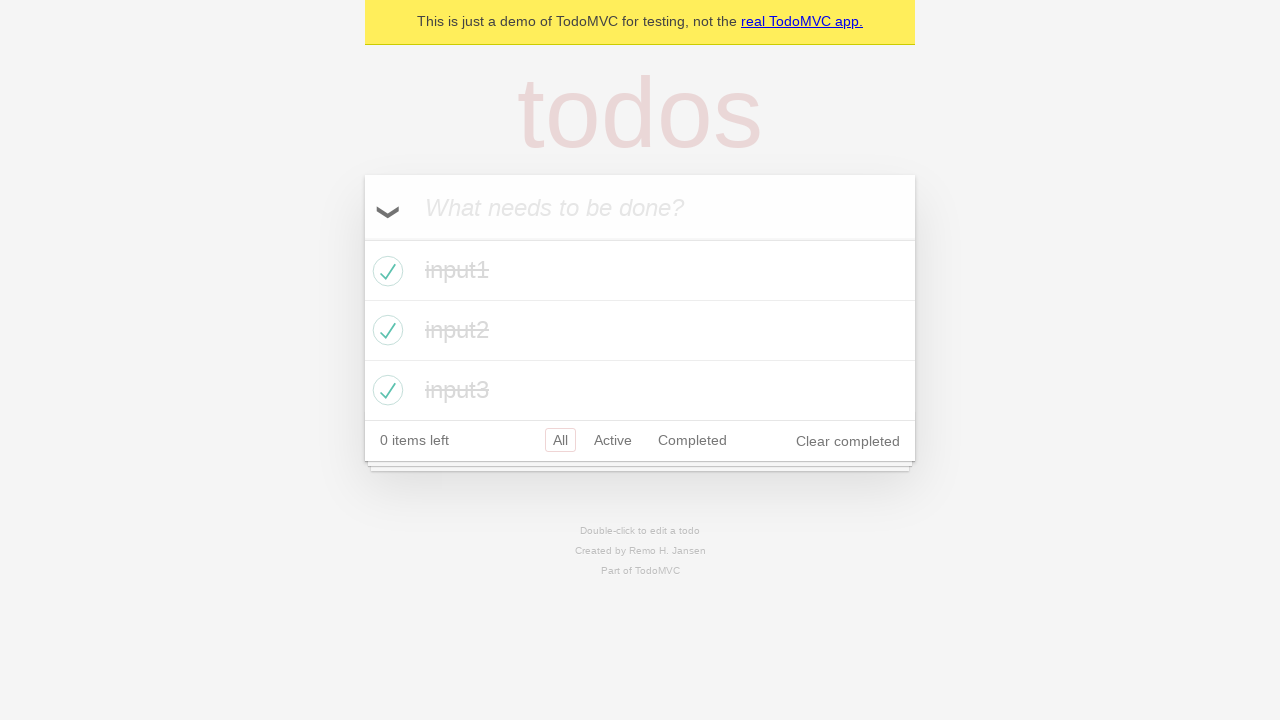

Unchecked todo item 1 at (385, 271) on //li[@data-testid='todo-item'][1]//input[@aria-label='Toggle Todo']
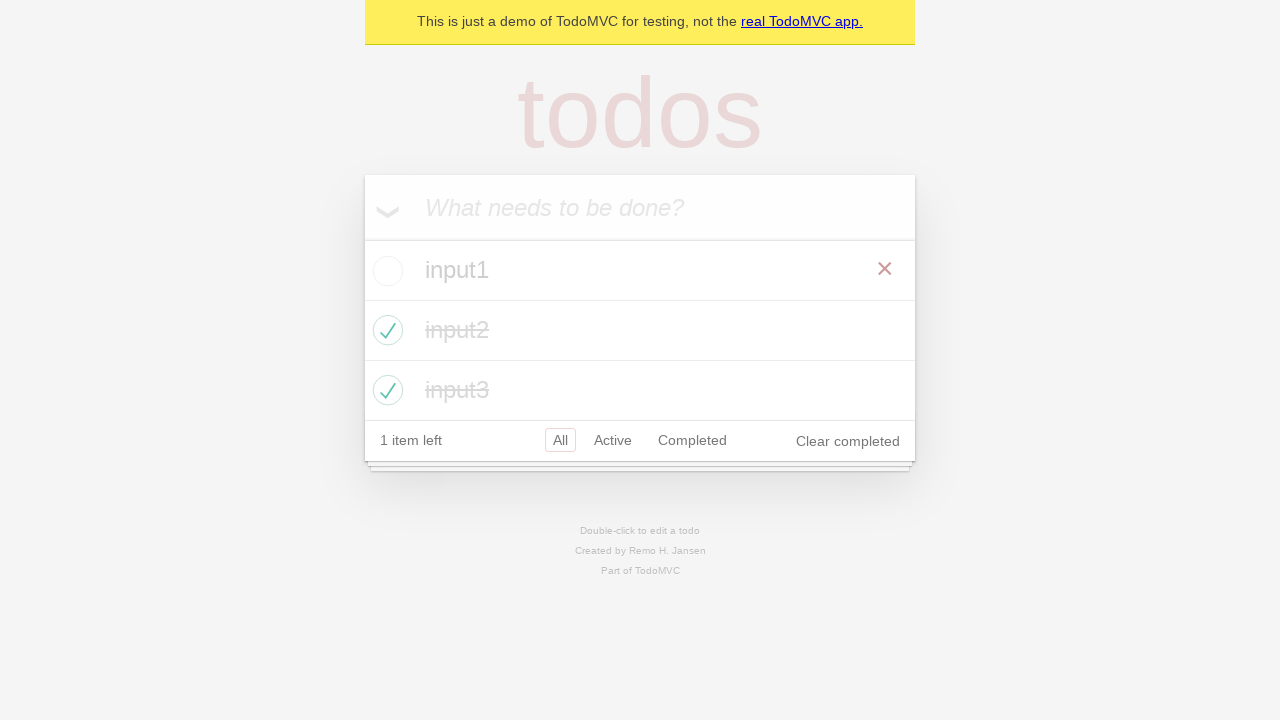

Unchecked todo item 2 at (385, 330) on //li[@data-testid='todo-item'][2]//input[@aria-label='Toggle Todo']
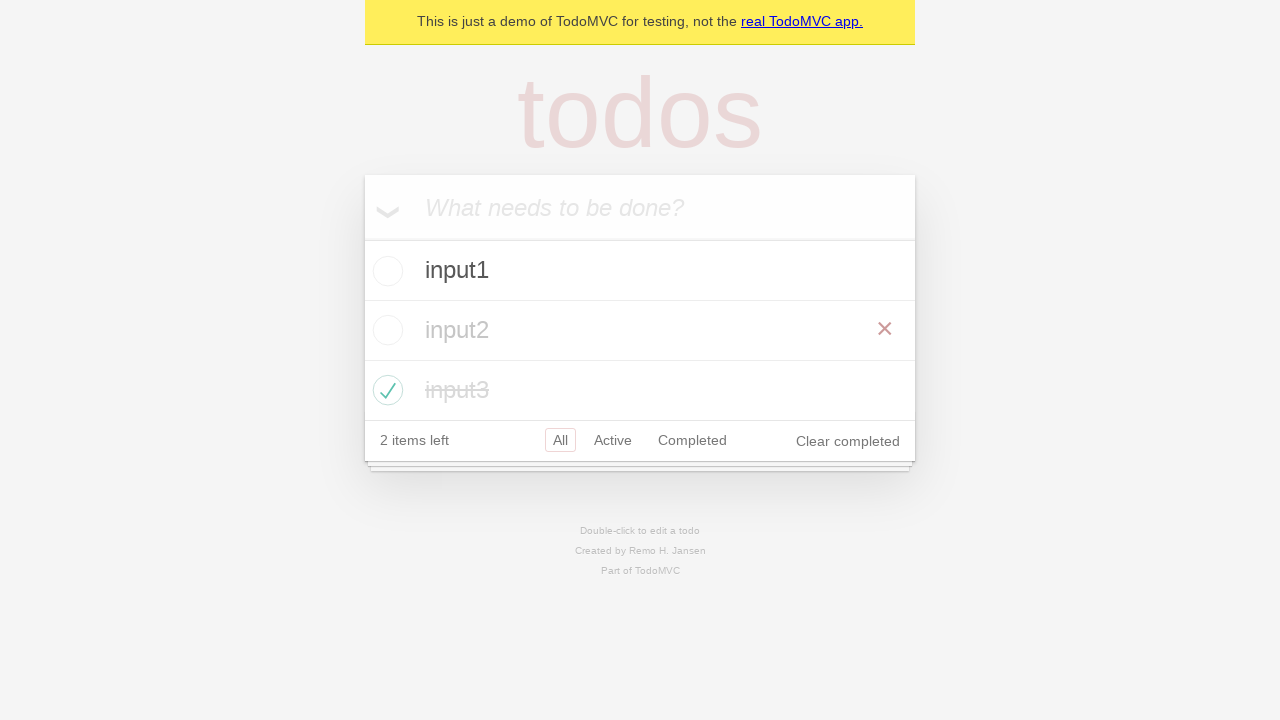

Unchecked todo item 3 at (385, 390) on //li[@data-testid='todo-item'][3]//input[@aria-label='Toggle Todo']
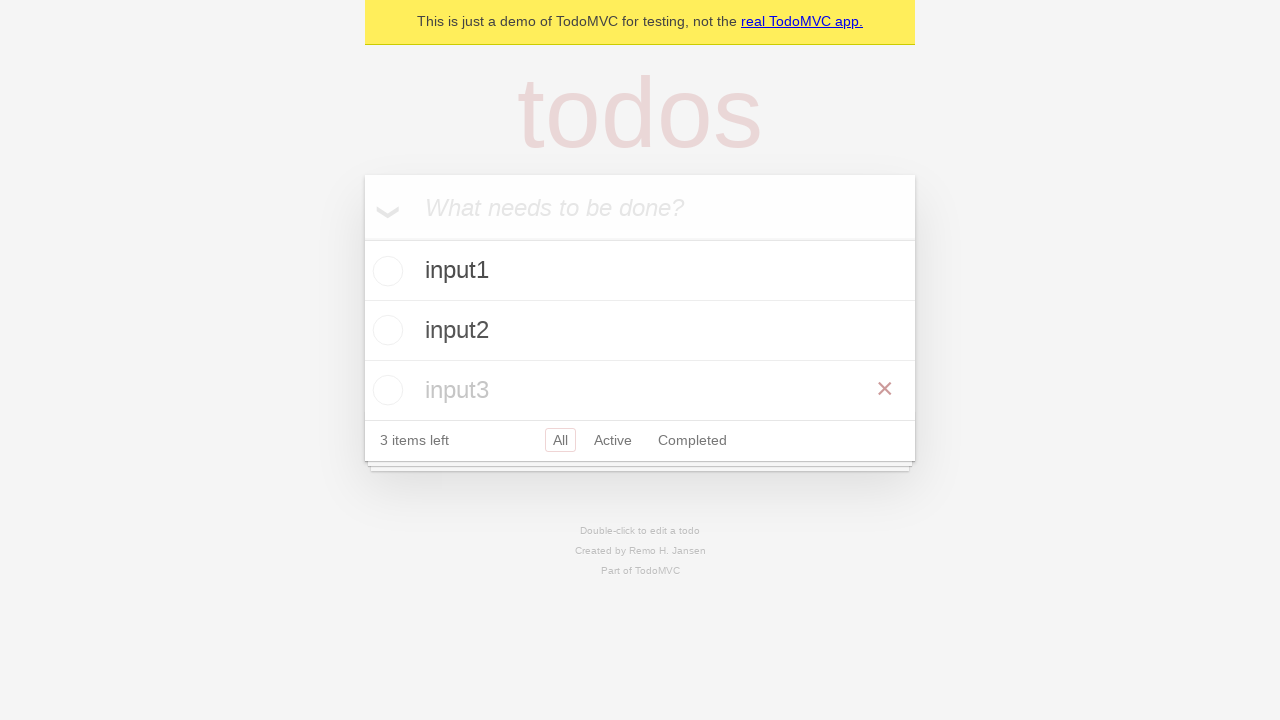

Hovered over first todo item to reveal delete button at (640, 271) on xpath=//li[@data-testid='todo-item'][1]//label[@data-testid='todo-title']
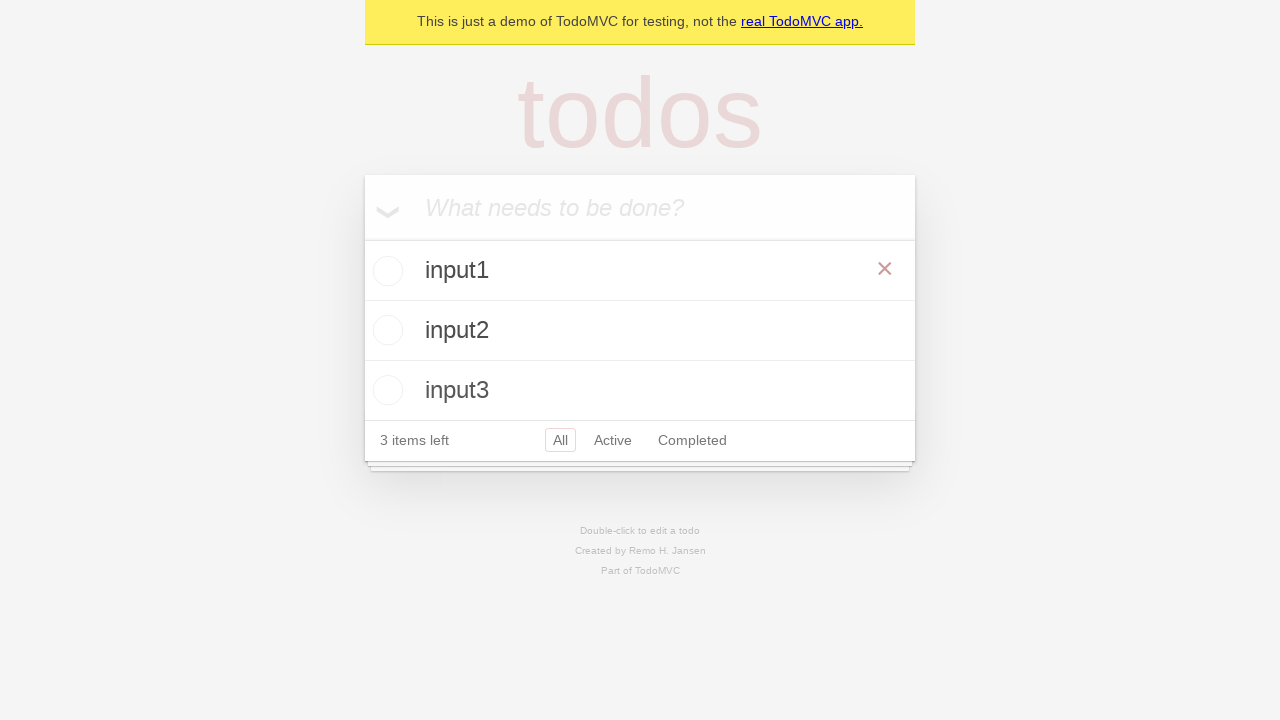

Clicked delete button to remove first todo item at (885, 269) on xpath=//li[@data-testid='todo-item'][1]//button[@aria-label='Delete']
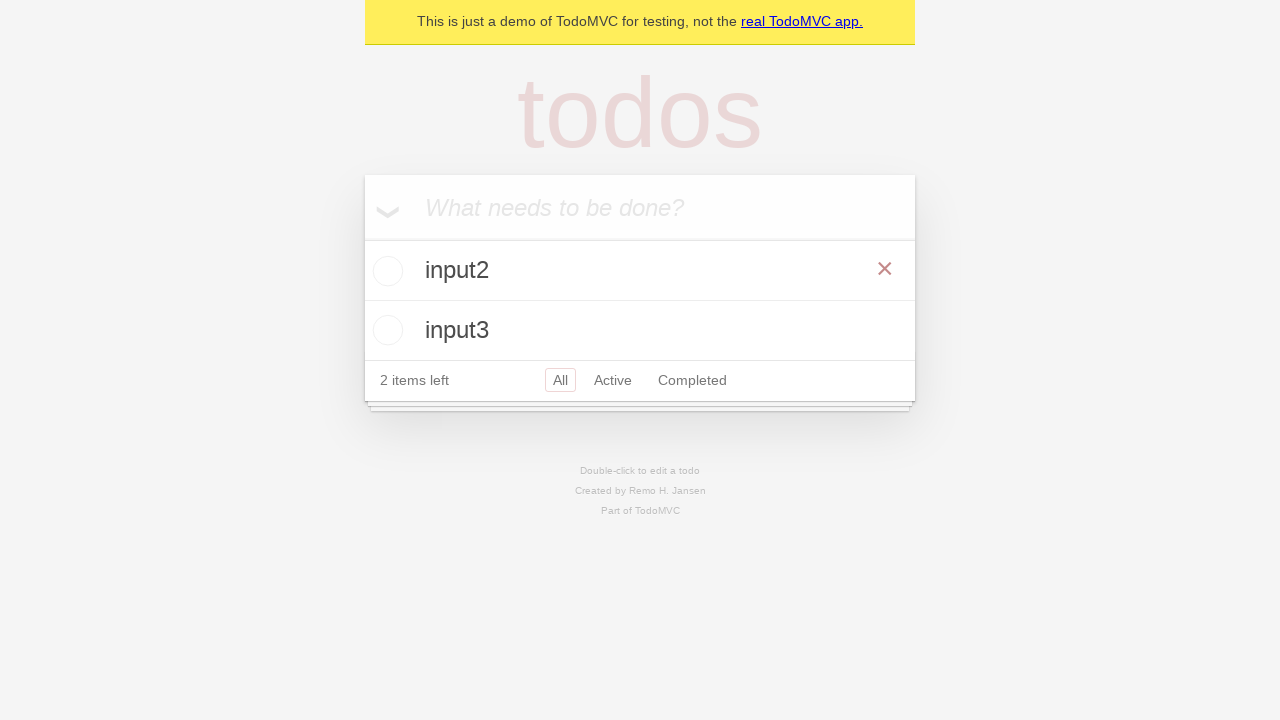

Hovered over first todo item to reveal delete button at (640, 271) on xpath=//li[@data-testid='todo-item'][1]//label[@data-testid='todo-title']
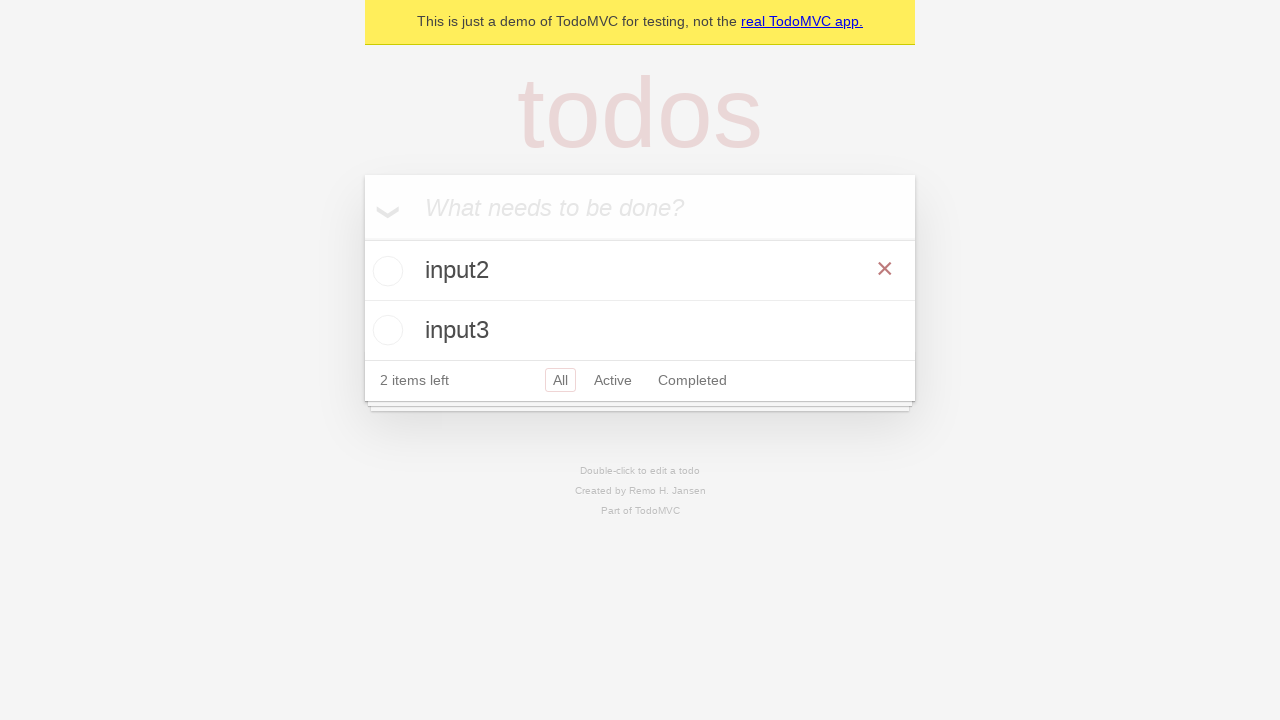

Clicked delete button to remove first todo item at (885, 269) on xpath=//li[@data-testid='todo-item'][1]//button[@aria-label='Delete']
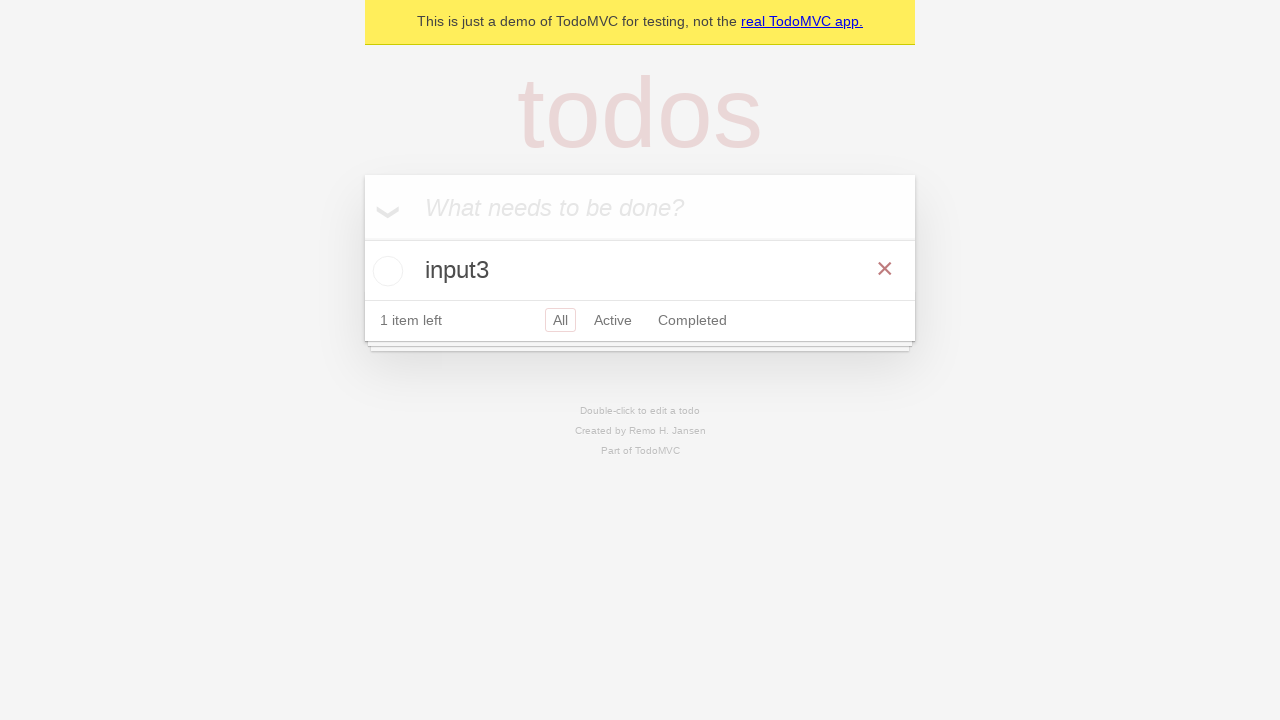

Hovered over first todo item to reveal delete button at (640, 271) on xpath=//li[@data-testid='todo-item'][1]//label[@data-testid='todo-title']
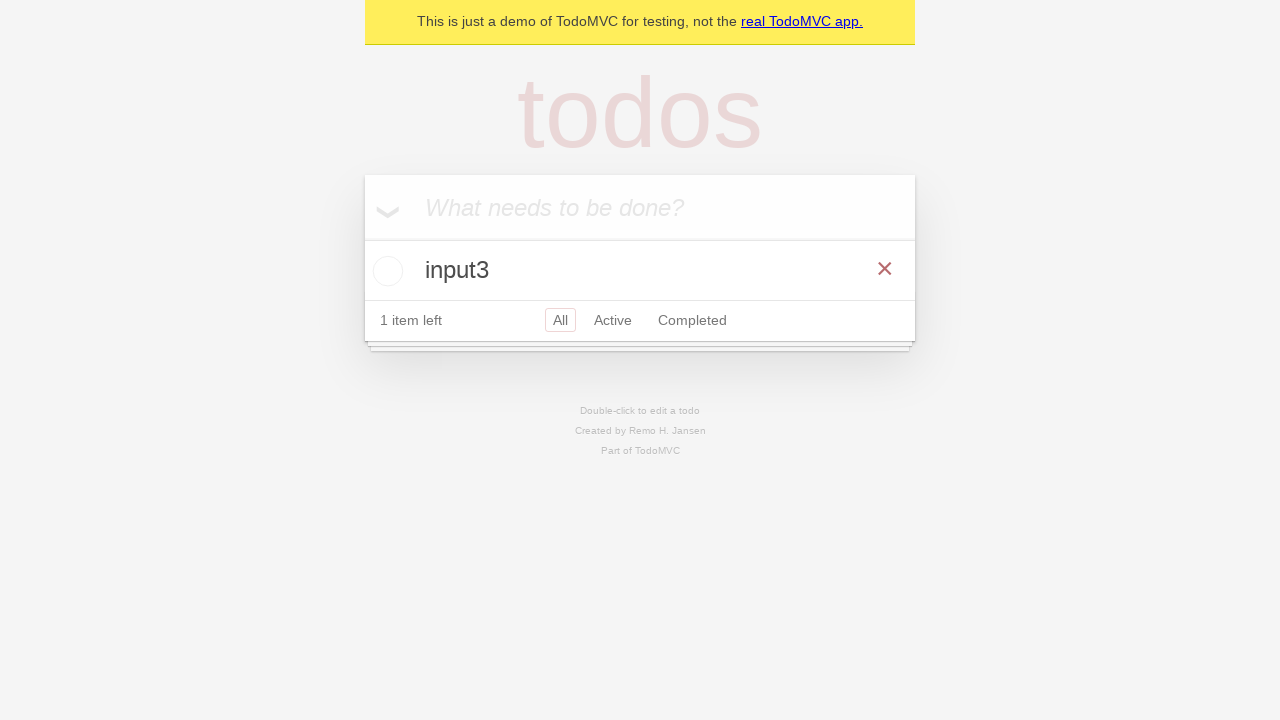

Clicked delete button to remove first todo item at (885, 269) on xpath=//li[@data-testid='todo-item'][1]//button[@aria-label='Delete']
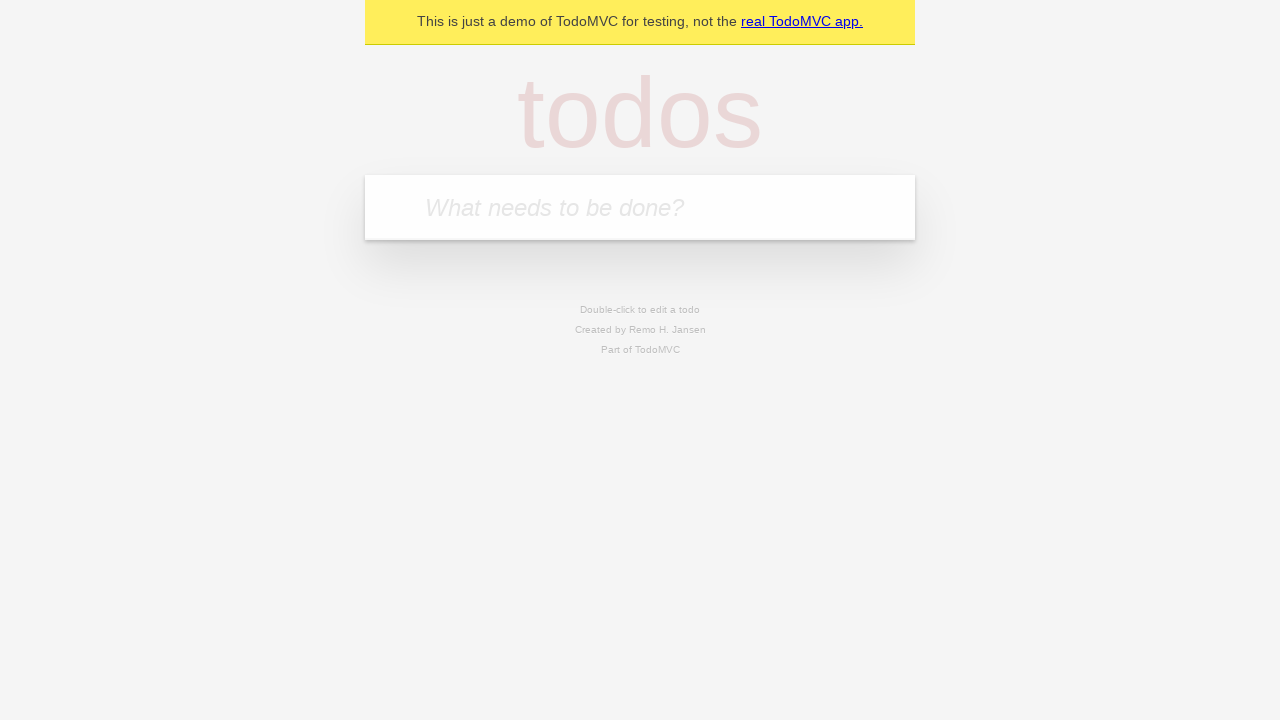

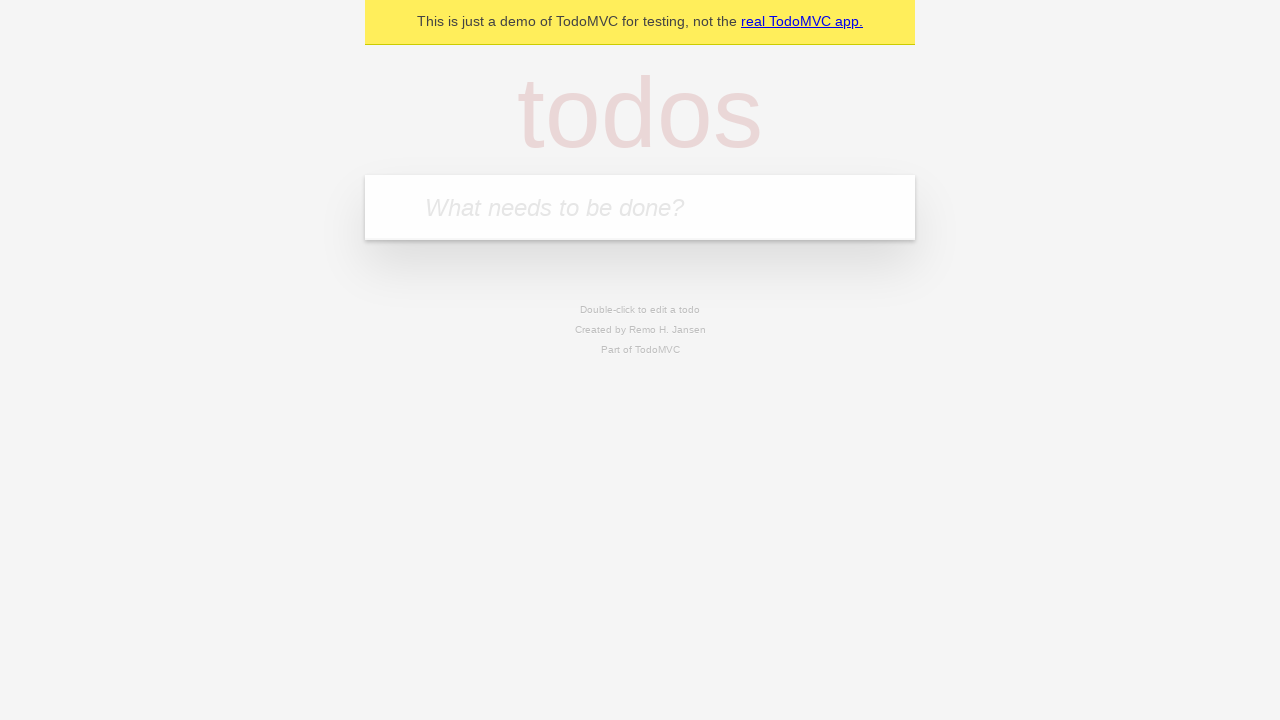